Tests JavaScript prompt dialog handling by clicking a button, entering text into the prompt, and accepting it

Starting URL: http://sahitest.com/demo/promptTest.htm

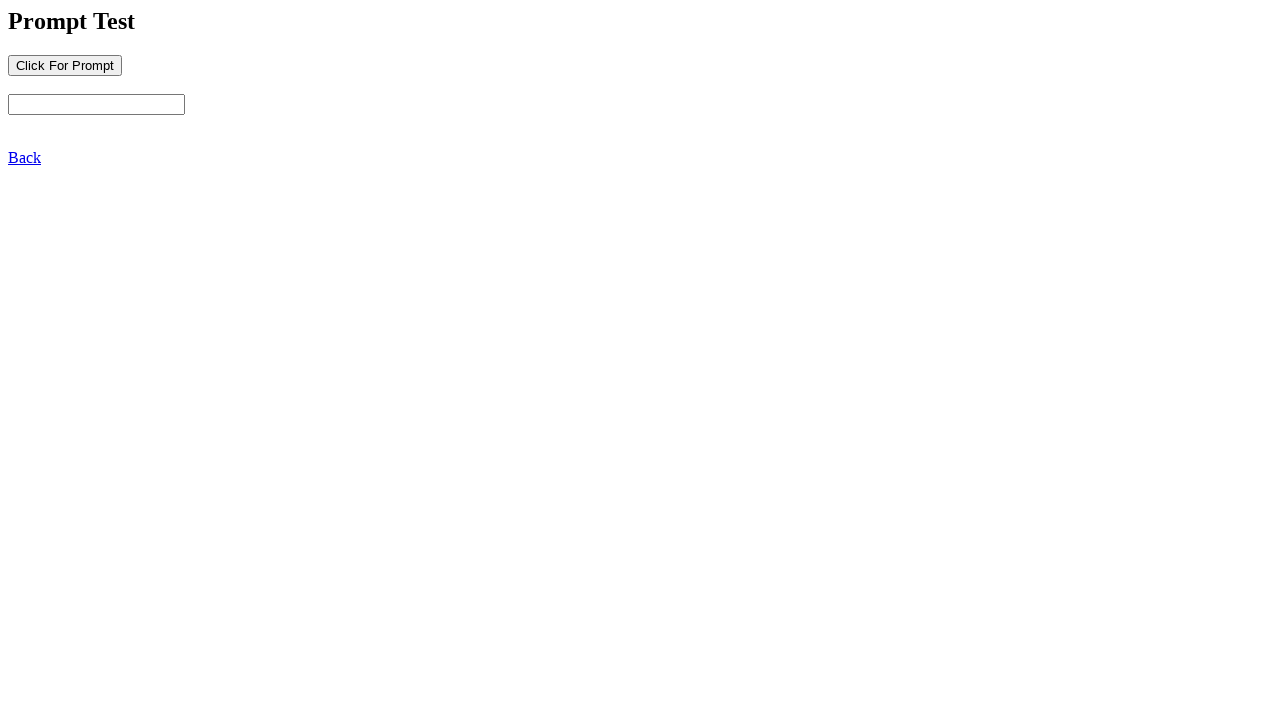

Clicked button to trigger prompt dialog at (65, 65) on input[name='b1']
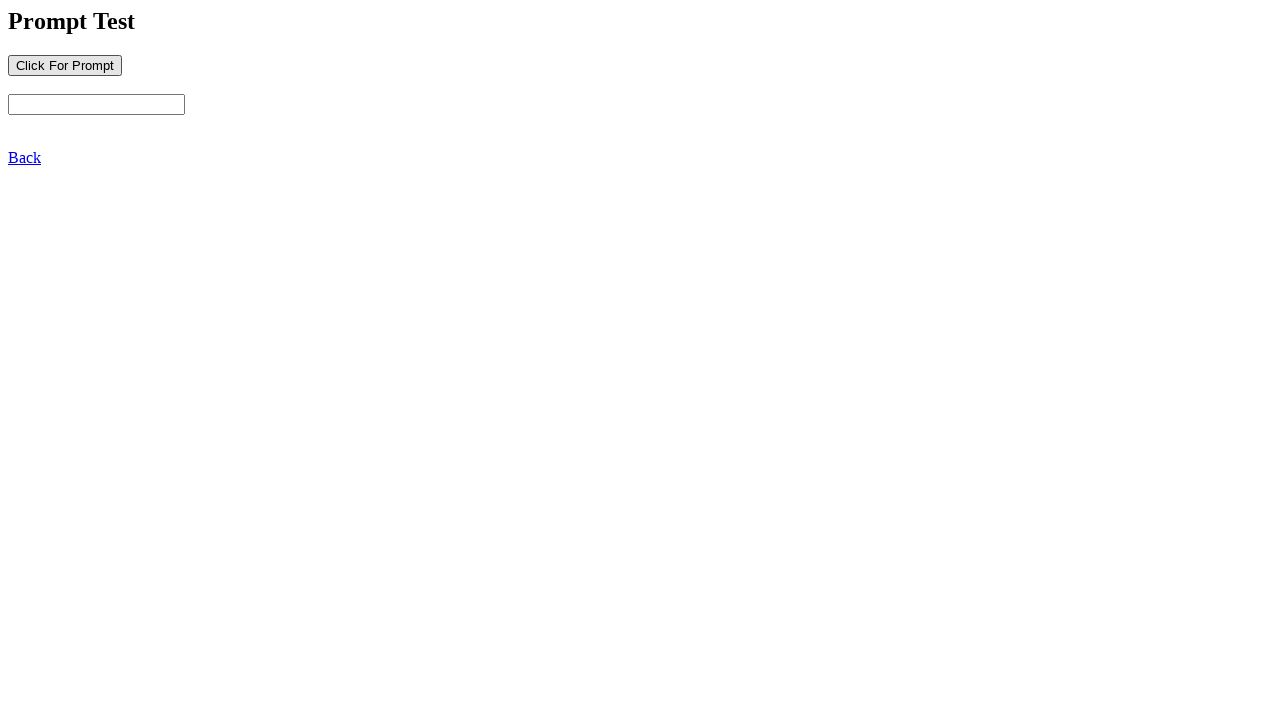

Set up dialog handler to accept prompt with text '1111111'
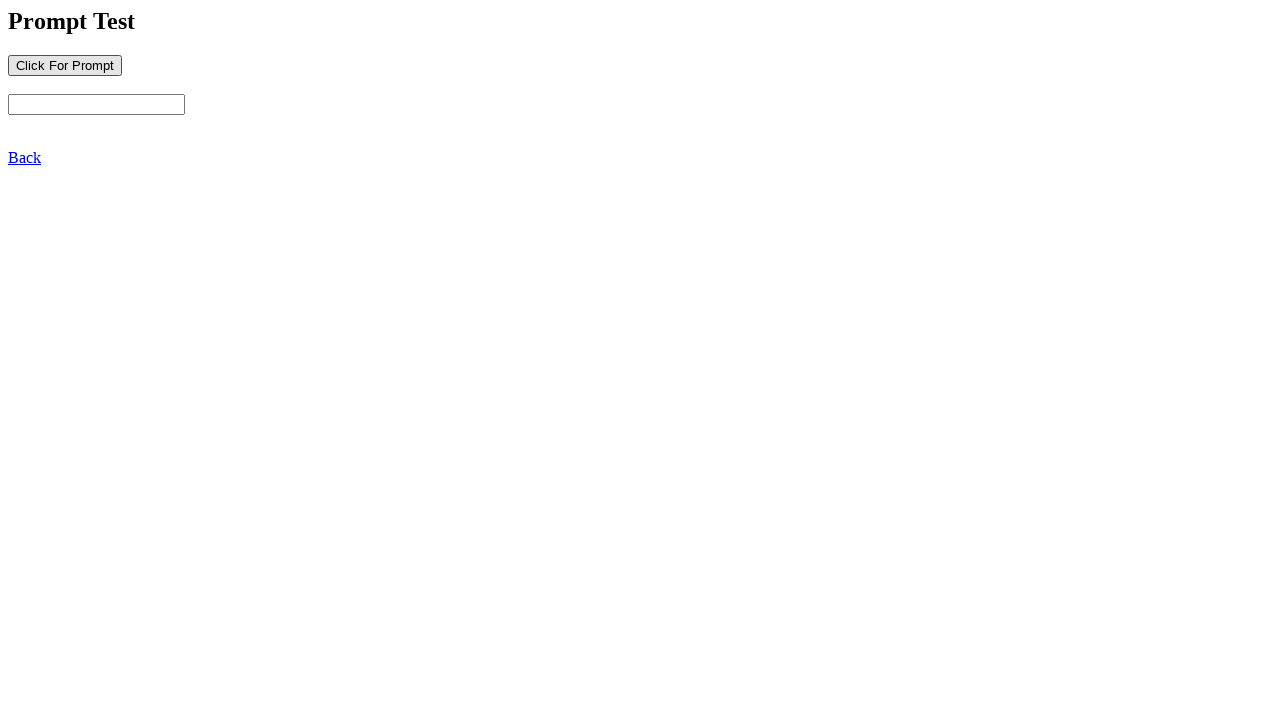

Clicked button to trigger dialog and accept prompt at (65, 65) on input[name='b1']
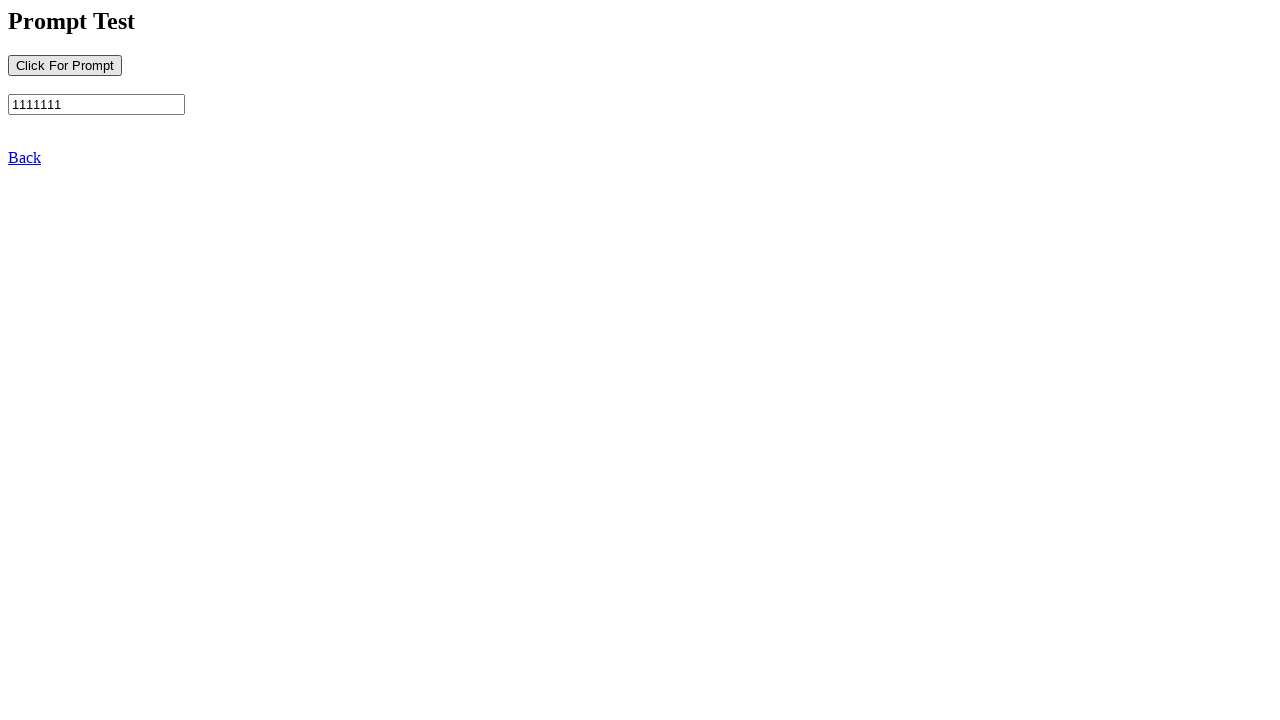

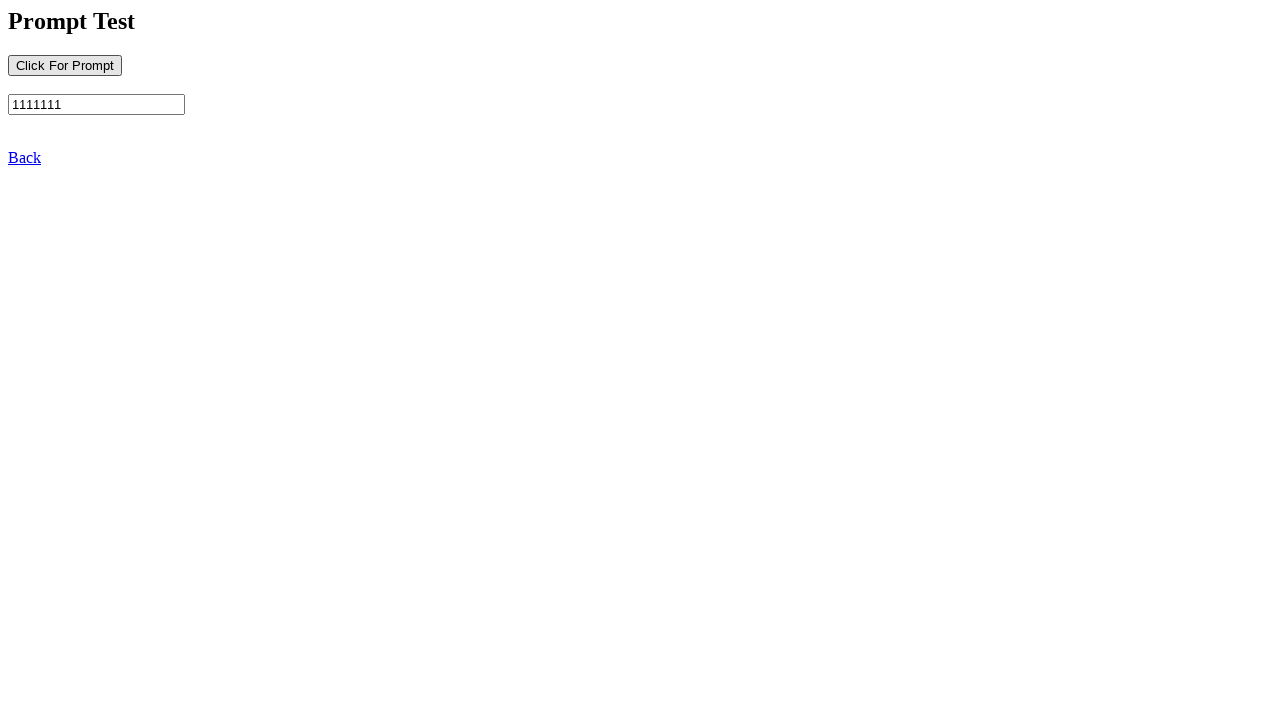